Tests jQuery UI autocomplete functionality by typing a character, waiting for suggestions, and selecting a specific option from the dropdown

Starting URL: https://jqueryui.com/autocomplete/

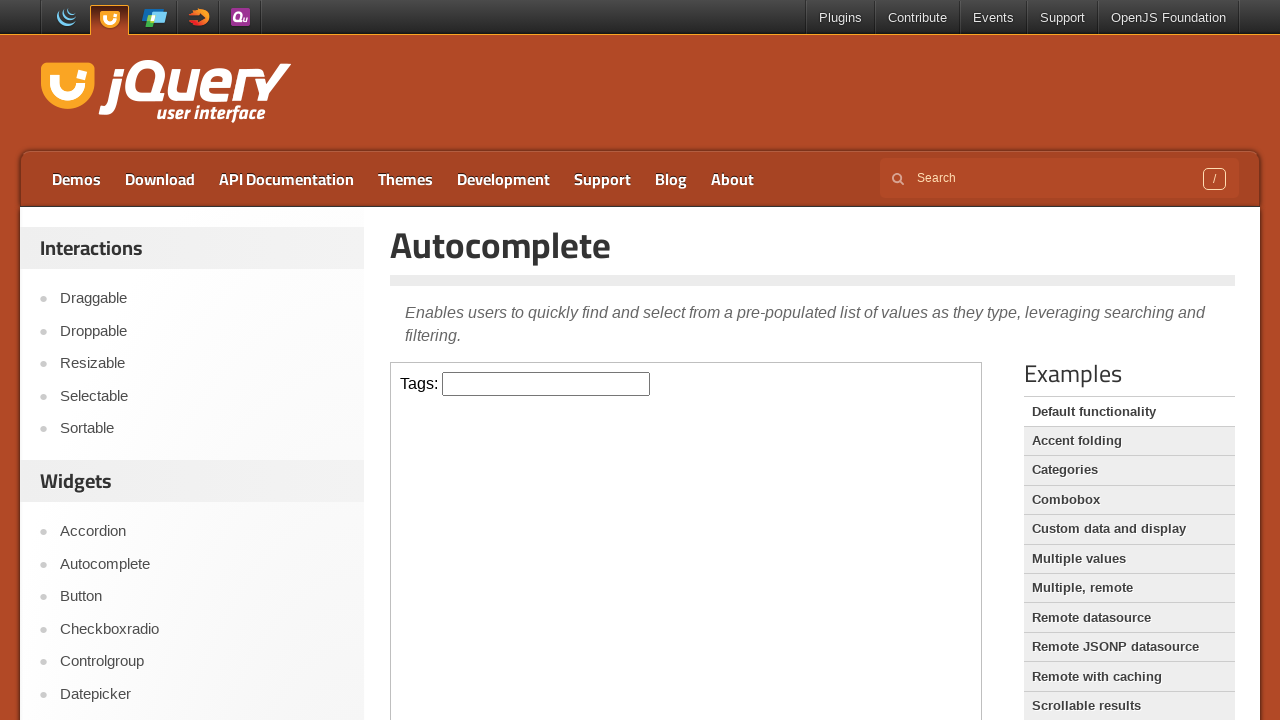

Located demo iframe for jQuery UI autocomplete
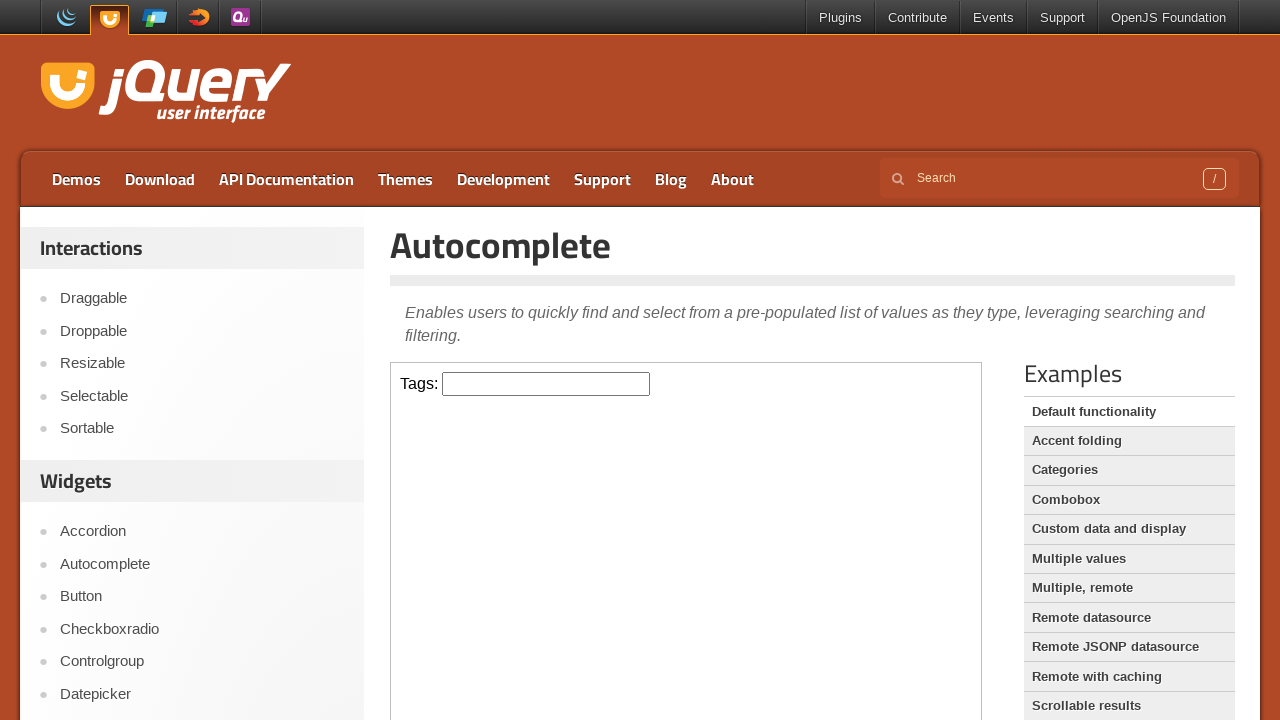

Typed 'a' in the autocomplete input field on iframe.demo-frame >> internal:control=enter-frame >> input#tags
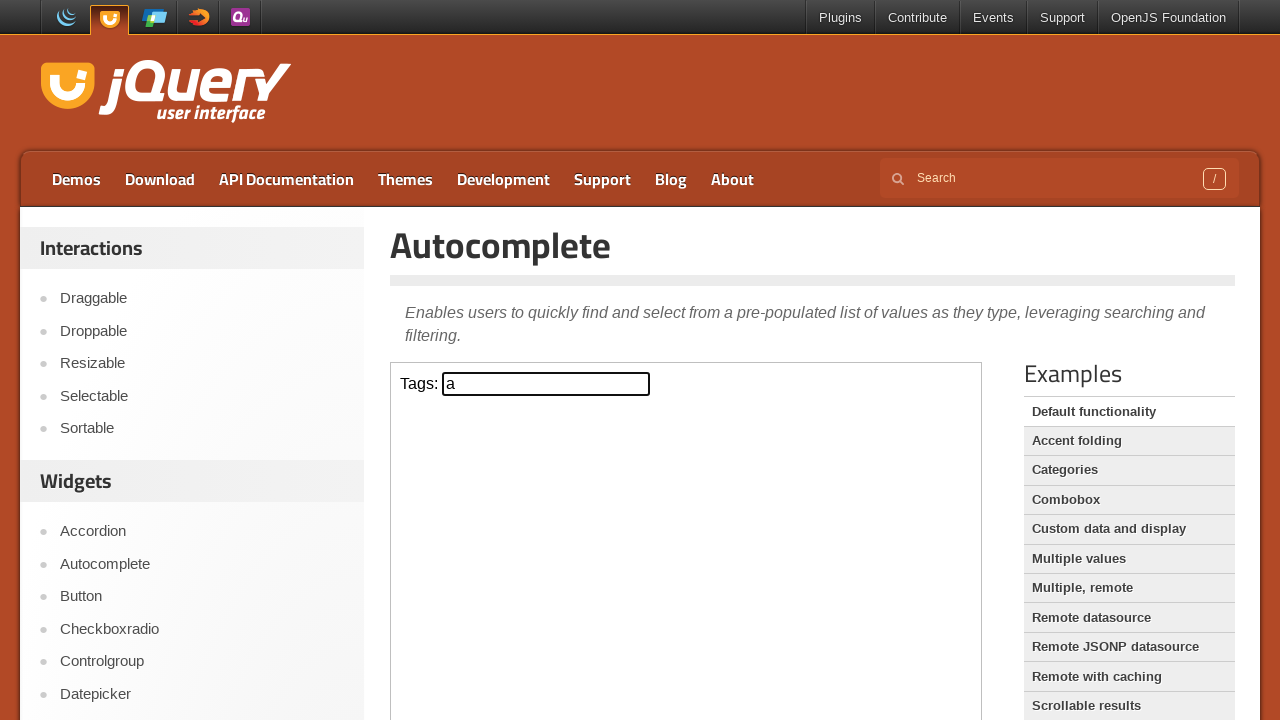

Autocomplete suggestions dropdown appeared
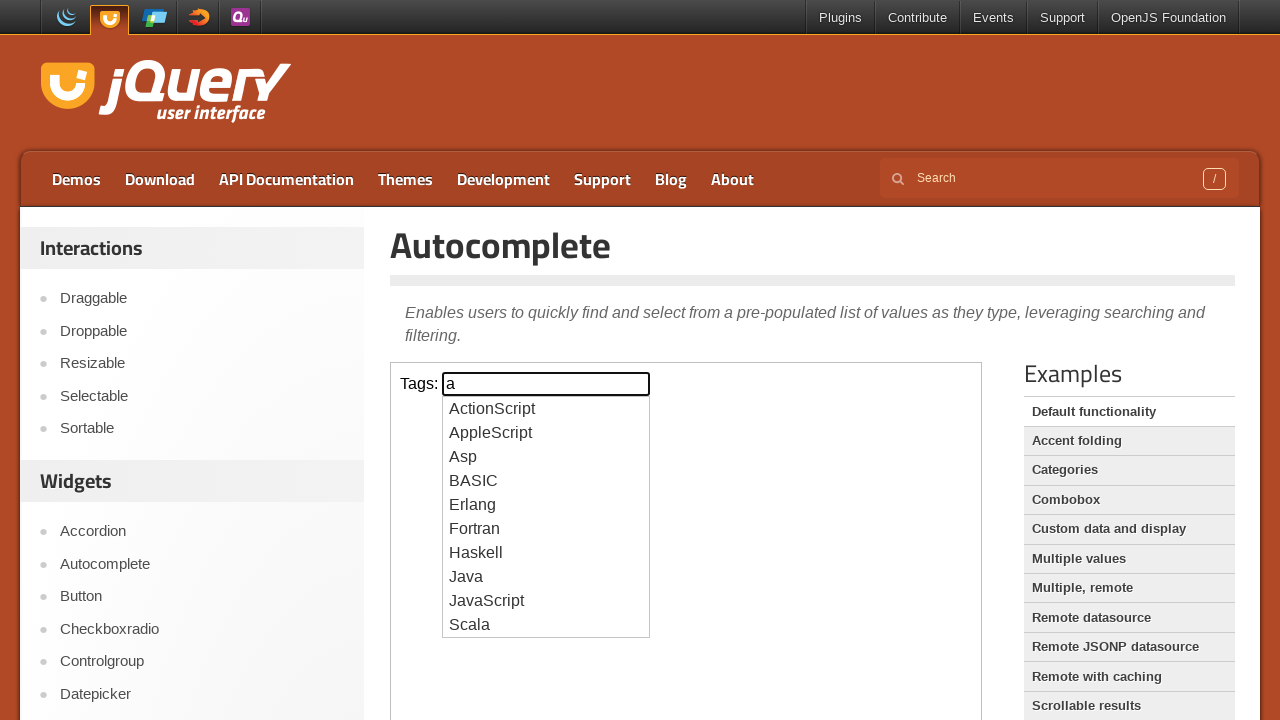

Retrieved all suggestion items from dropdown
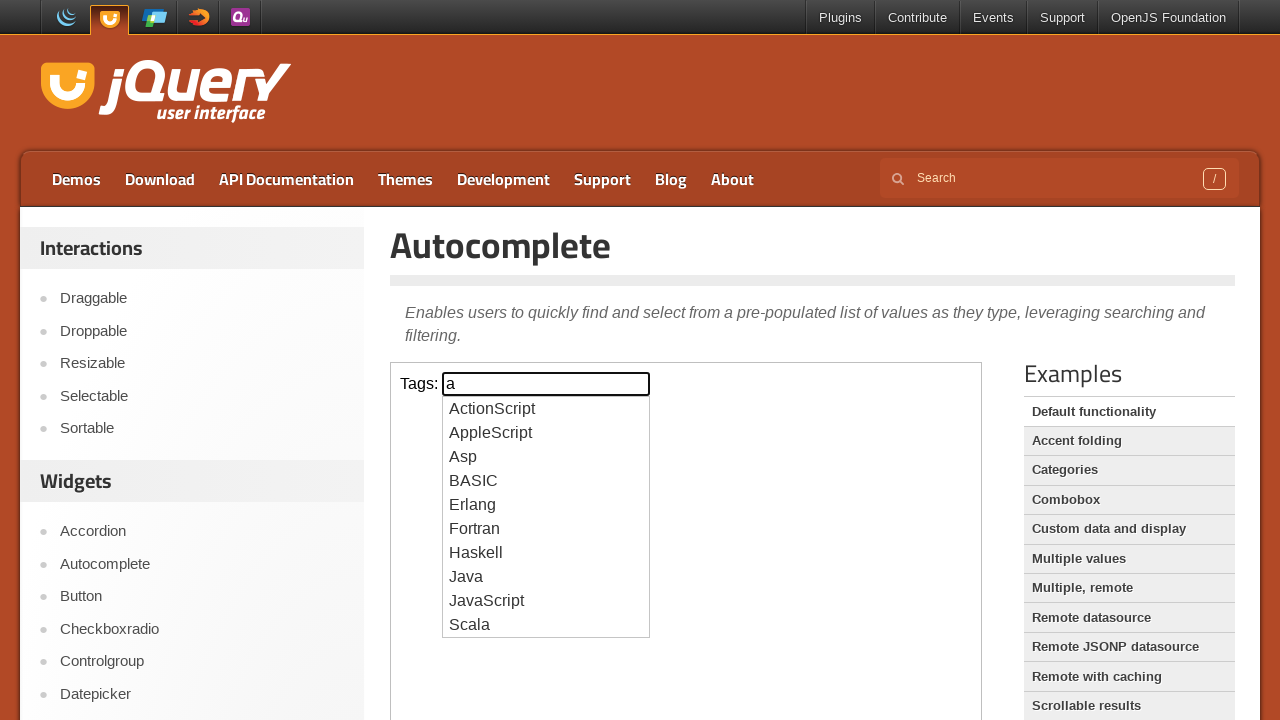

Selected 'Asp' option from autocomplete suggestions at (546, 457) on iframe.demo-frame >> internal:control=enter-frame >> xpath=//ul[@id='ui-id-1']/l
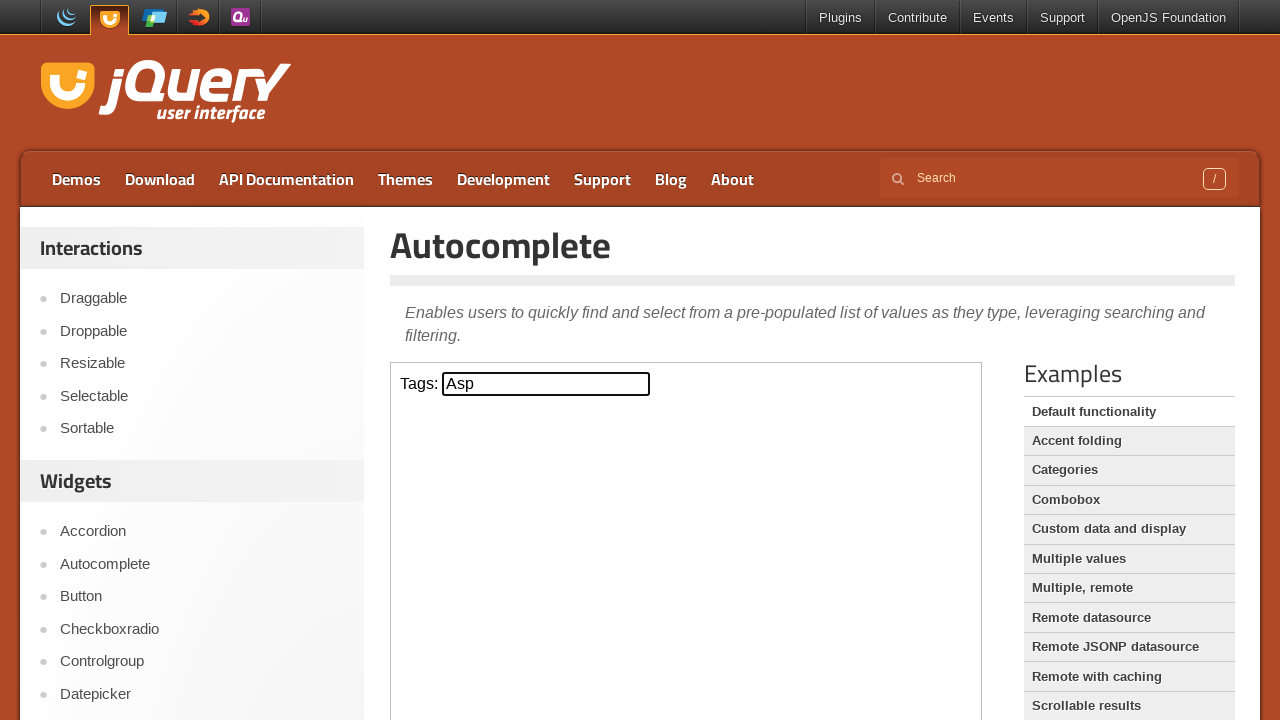

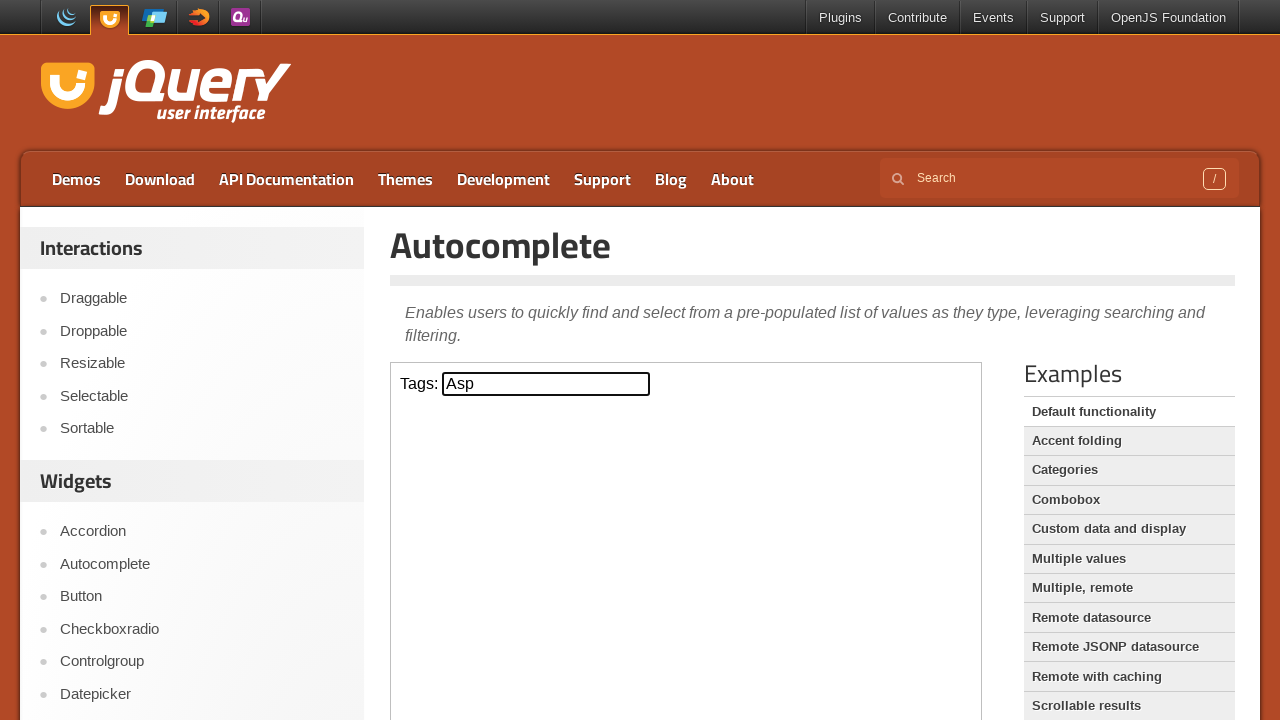